Navigates to a simple form page and clicks the submit button

Starting URL: http://suninjuly.github.io/simple_form_find_task.html

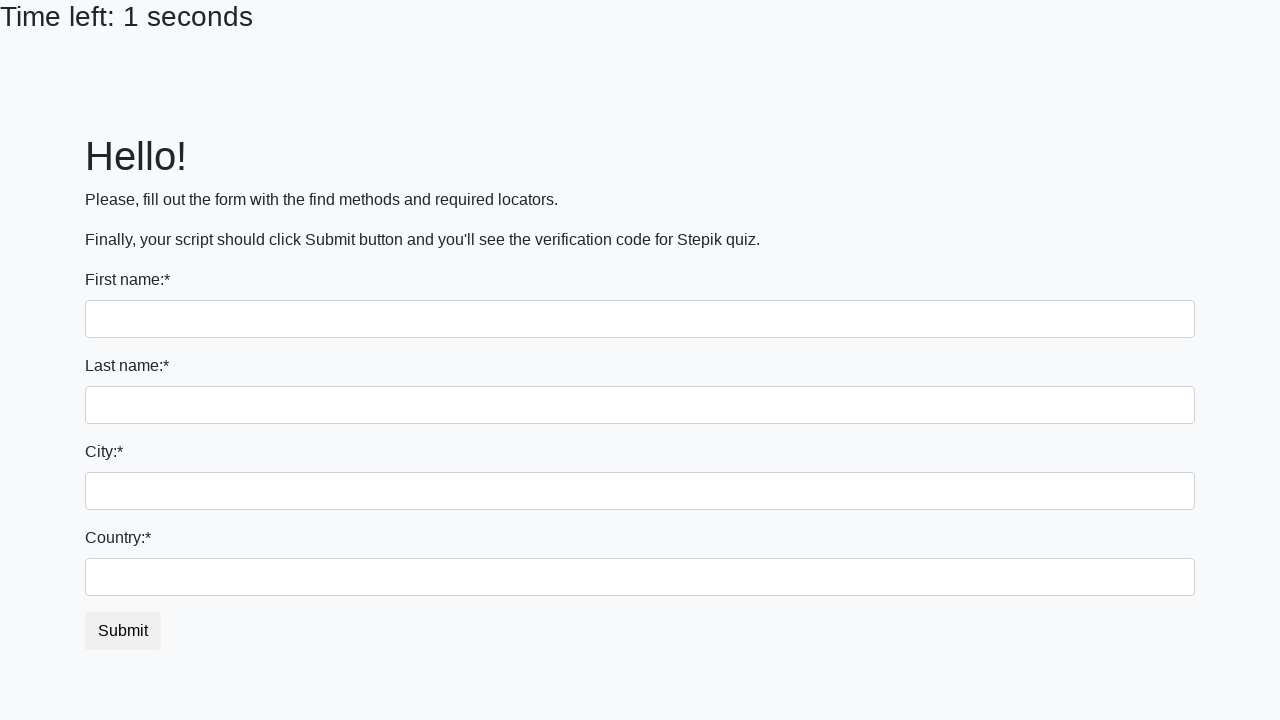

Clicked the submit button at (123, 631) on #submit_button
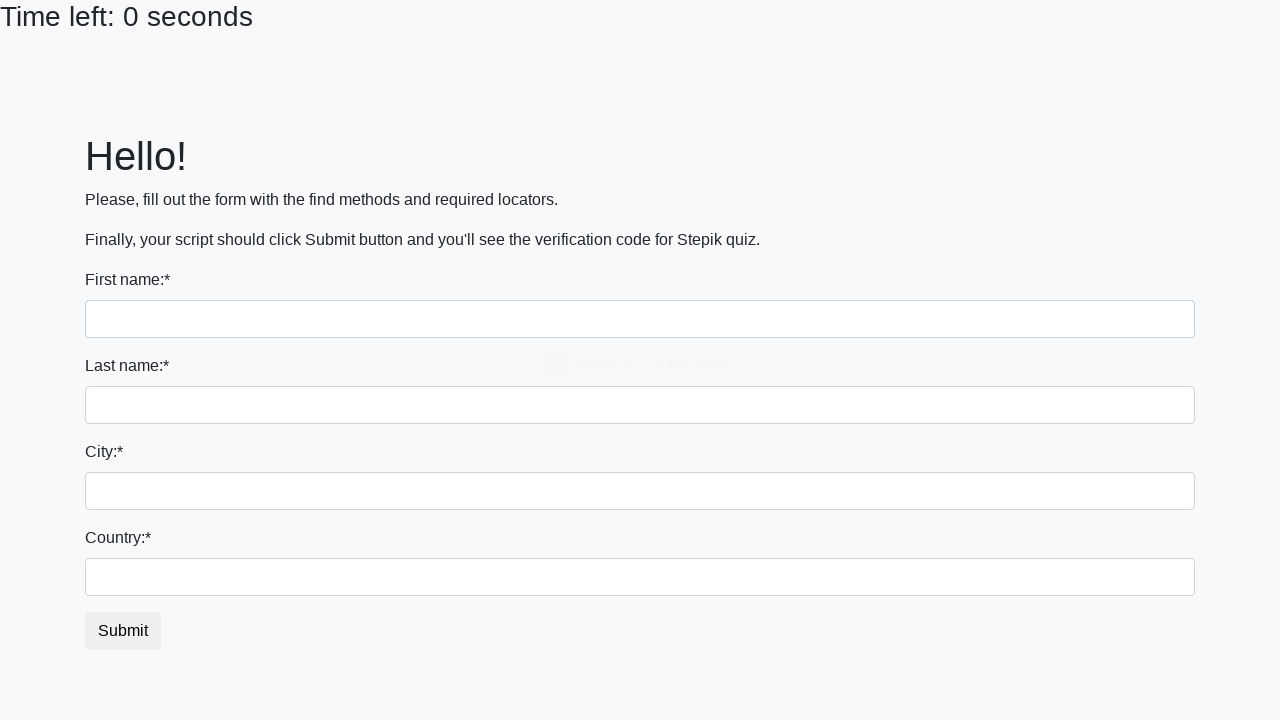

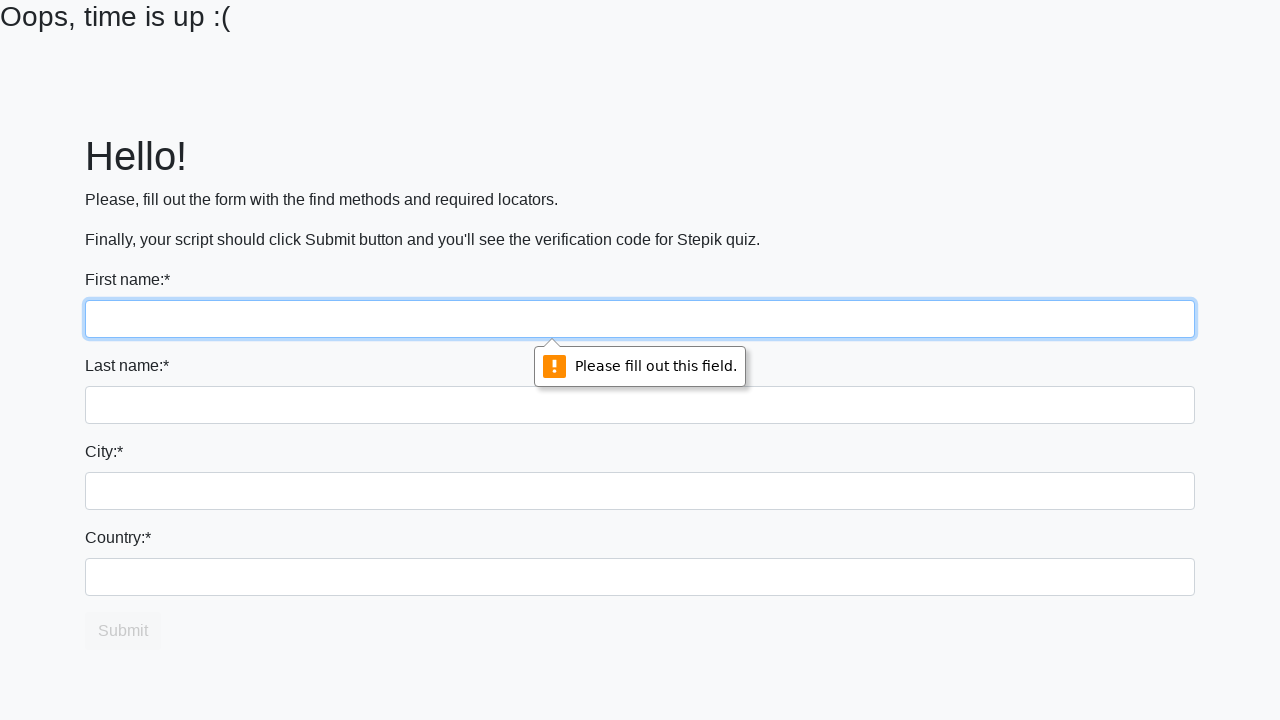